Tests the user registration form on ParaBank demo application by filling all required fields (name, address, contact info, and credentials) and submitting the registration form.

Starting URL: https://parabank.parasoft.com/parabank/register.htm

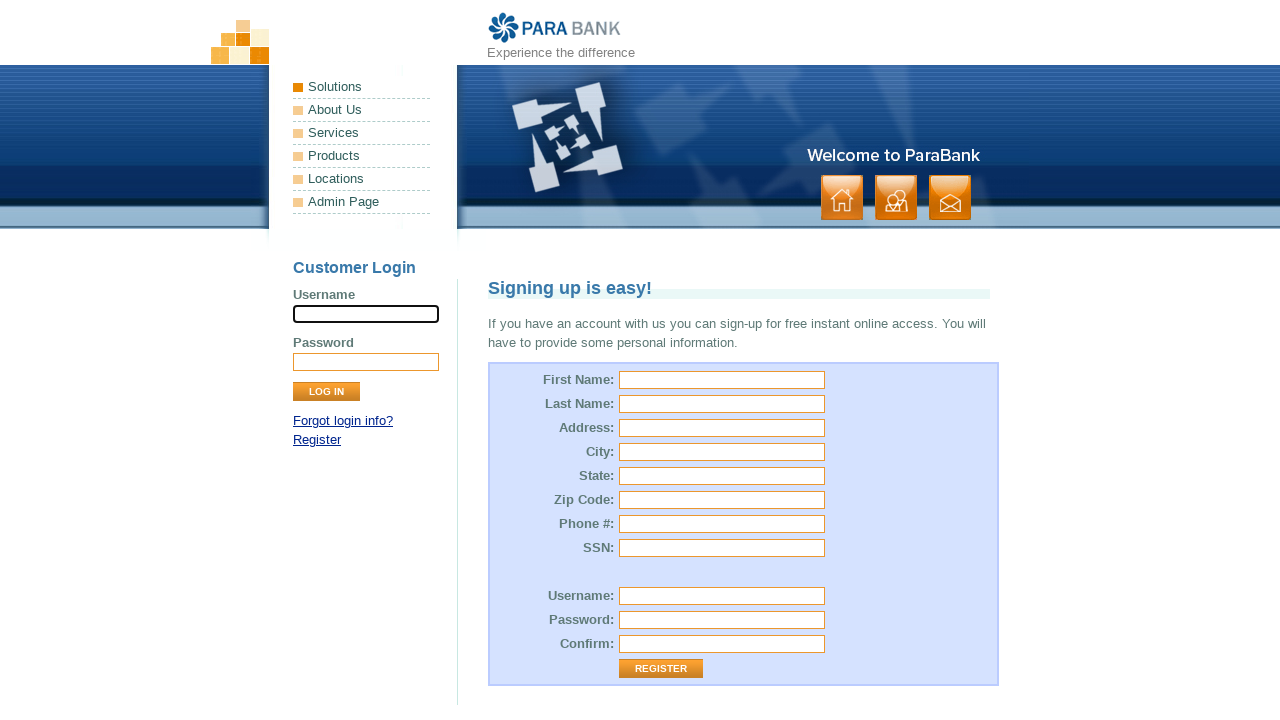

Filled first name field with 'Michael' on #customer\.firstName
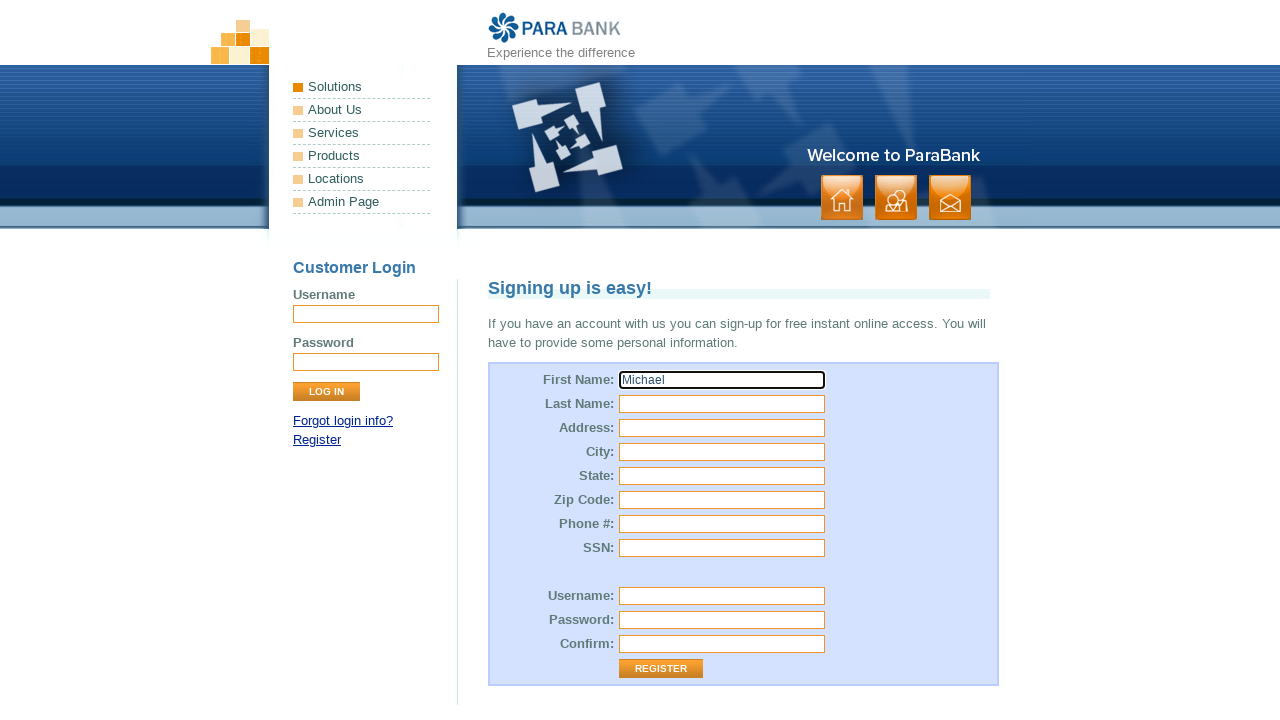

Filled last name field with 'Thompson' on #customer\.lastName
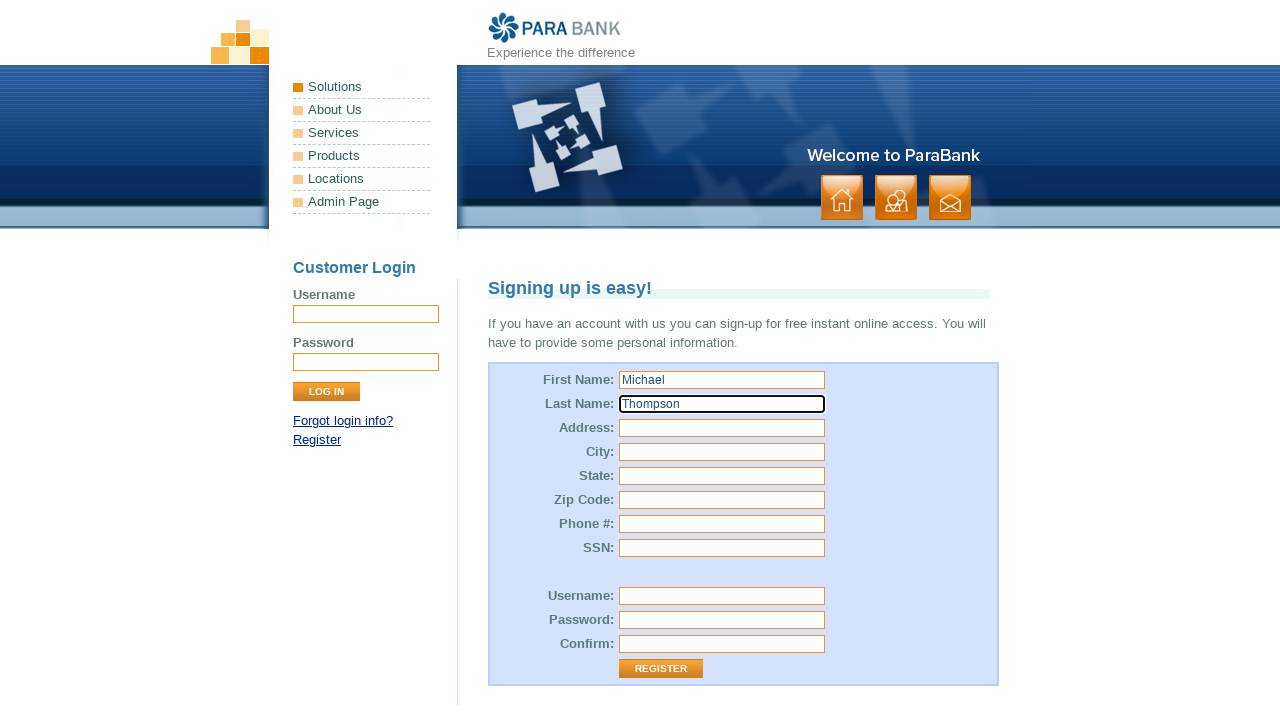

Filled street address with '742 Evergreen Terrace' on #customer\.address\.street
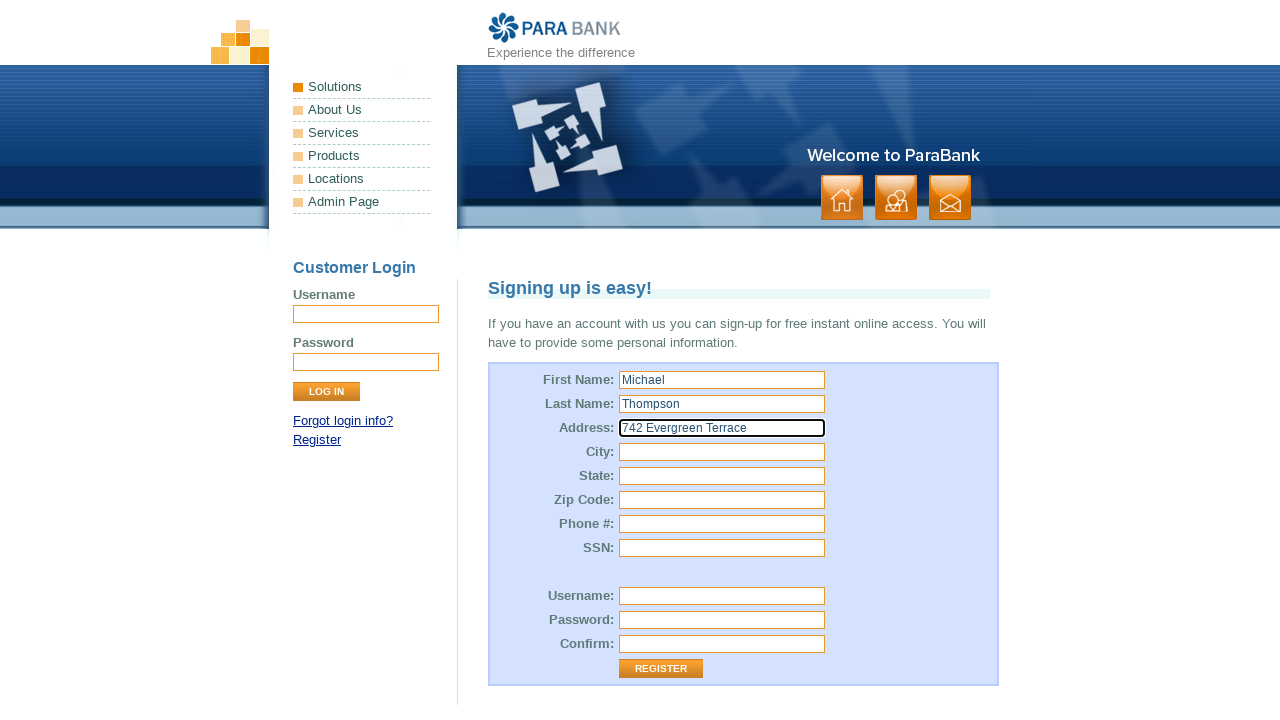

Filled city field with 'Springfield' on #customer\.address\.city
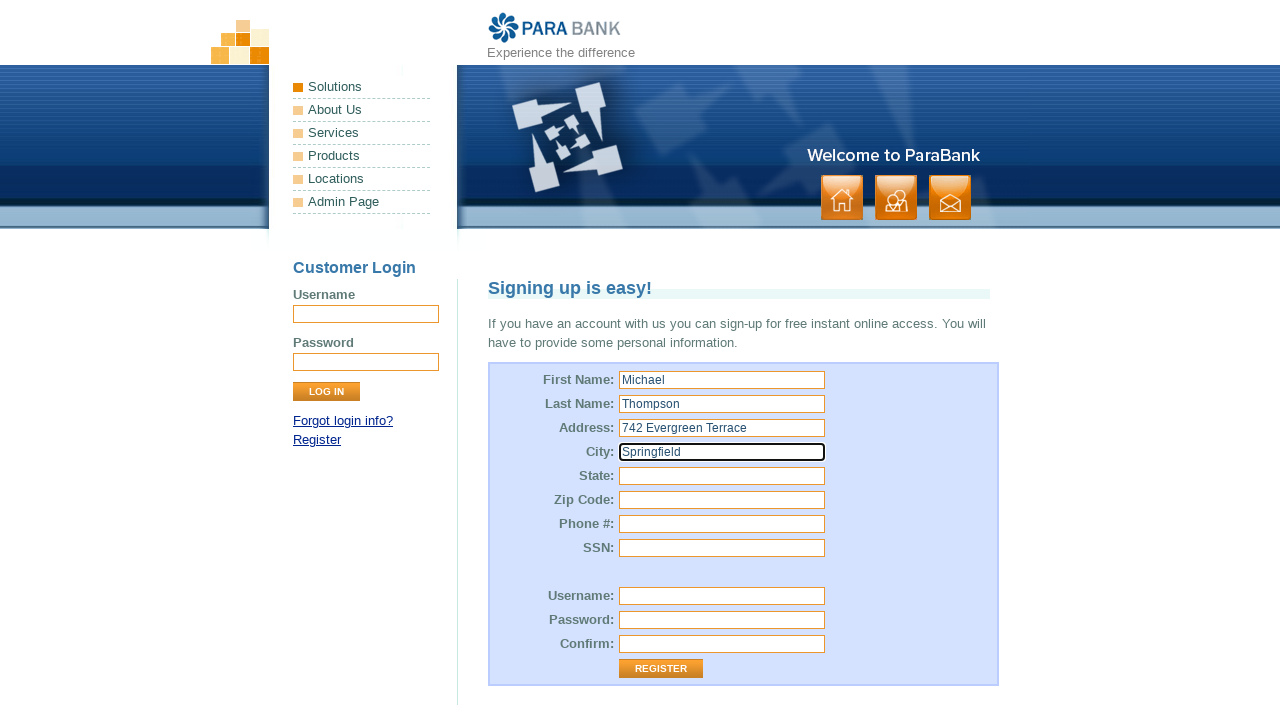

Filled state field with 'Illinois' on #customer\.address\.state
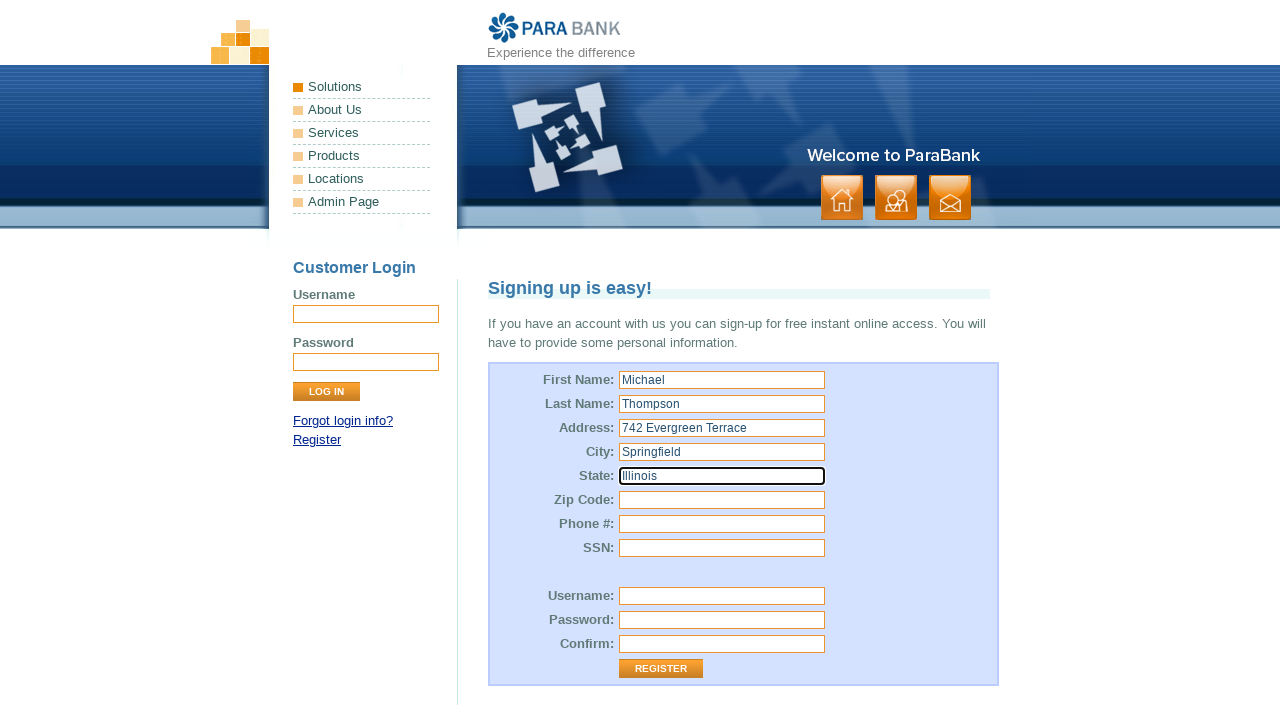

Filled zip code field with '62704' on #customer\.address\.zipCode
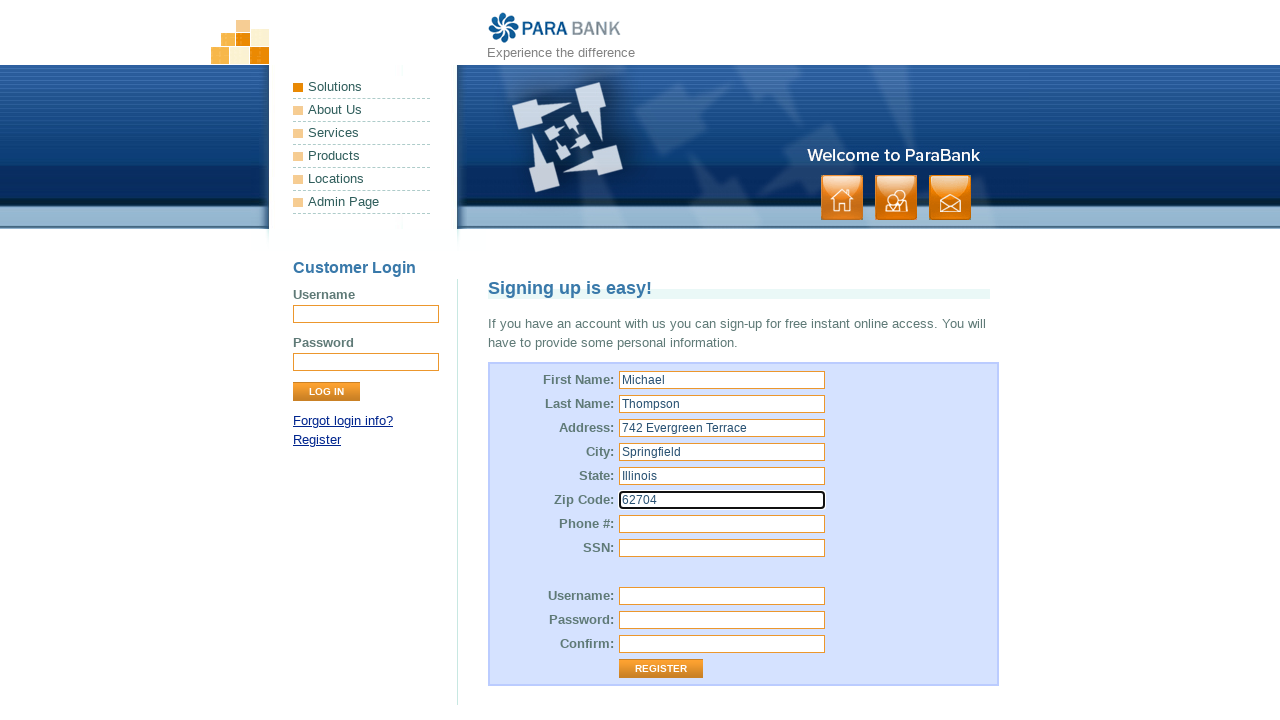

Filled phone number field with '5551234567' on #customer\.phoneNumber
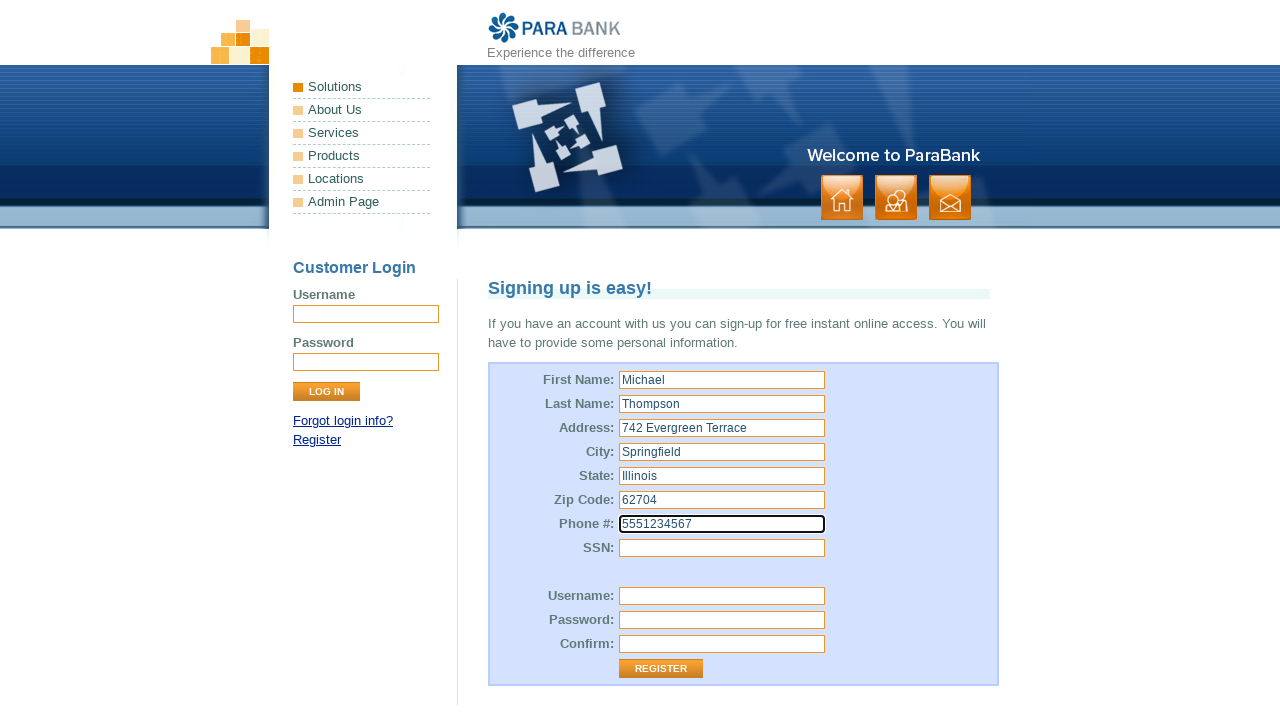

Filled SSN field with '123456789' on #customer\.ssn
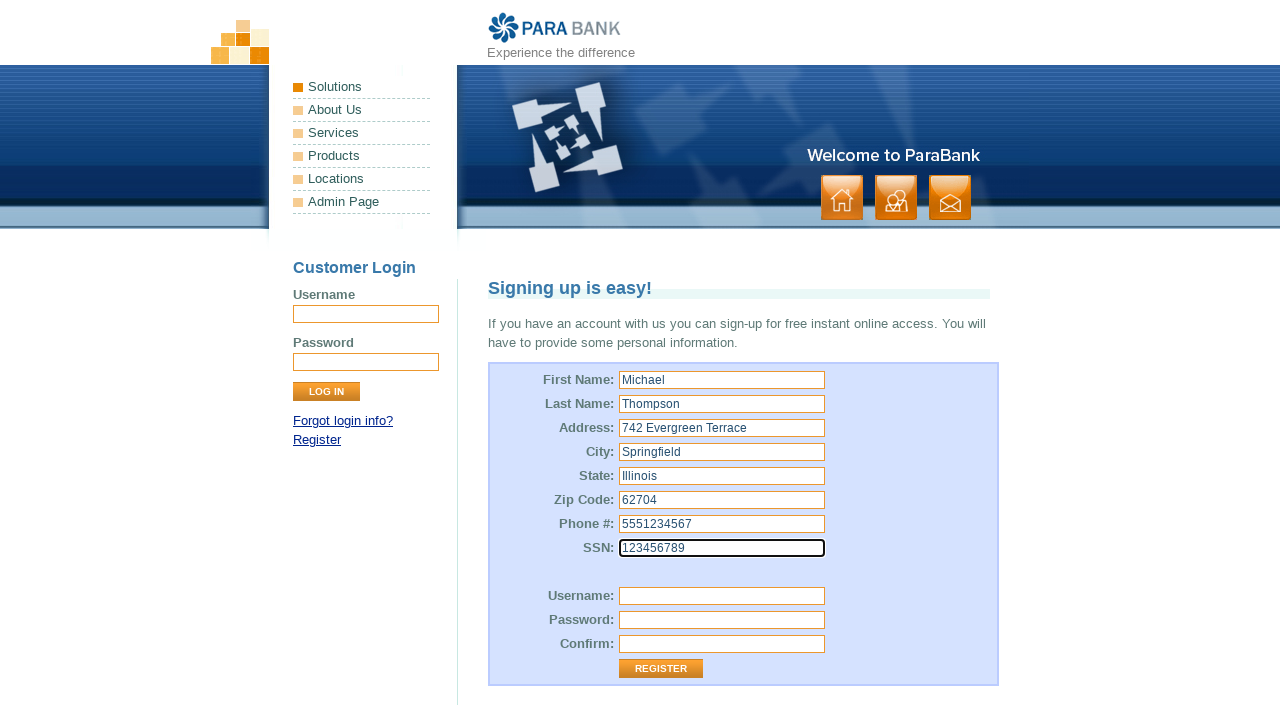

Filled username field with 'testuser87977' on #customer\.username
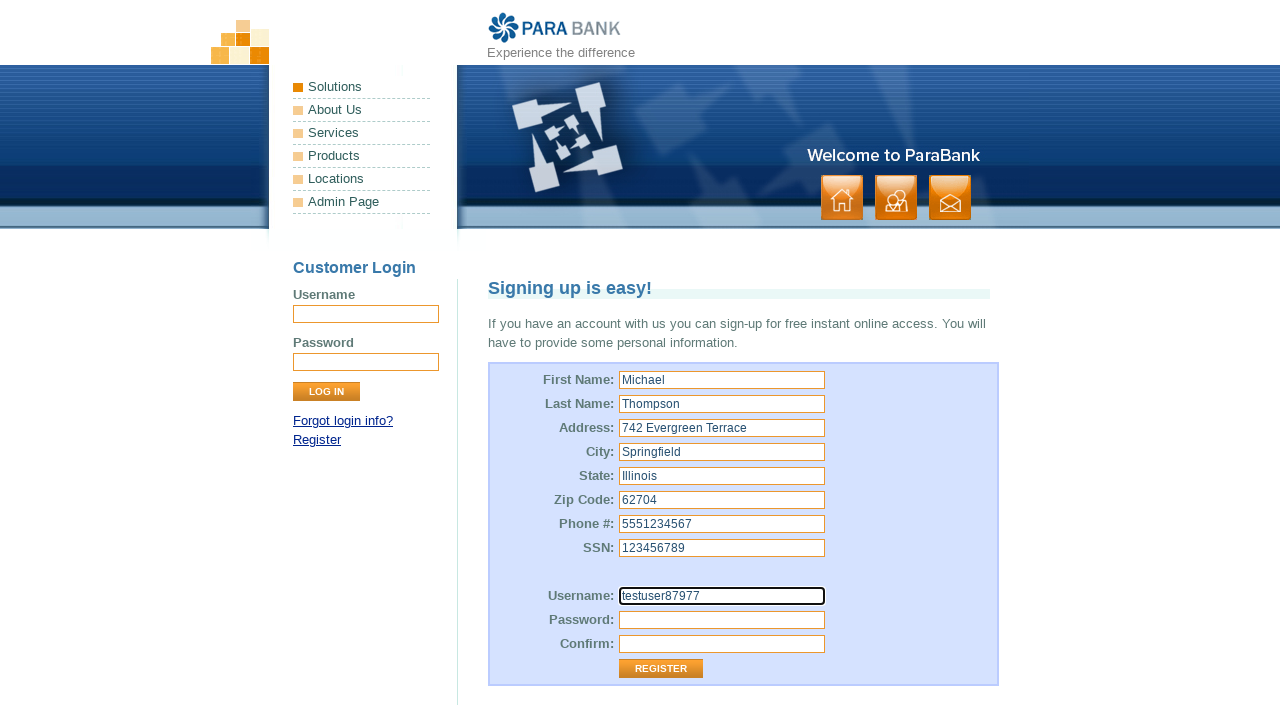

Filled password field with 'SecurePass123' on #customer\.password
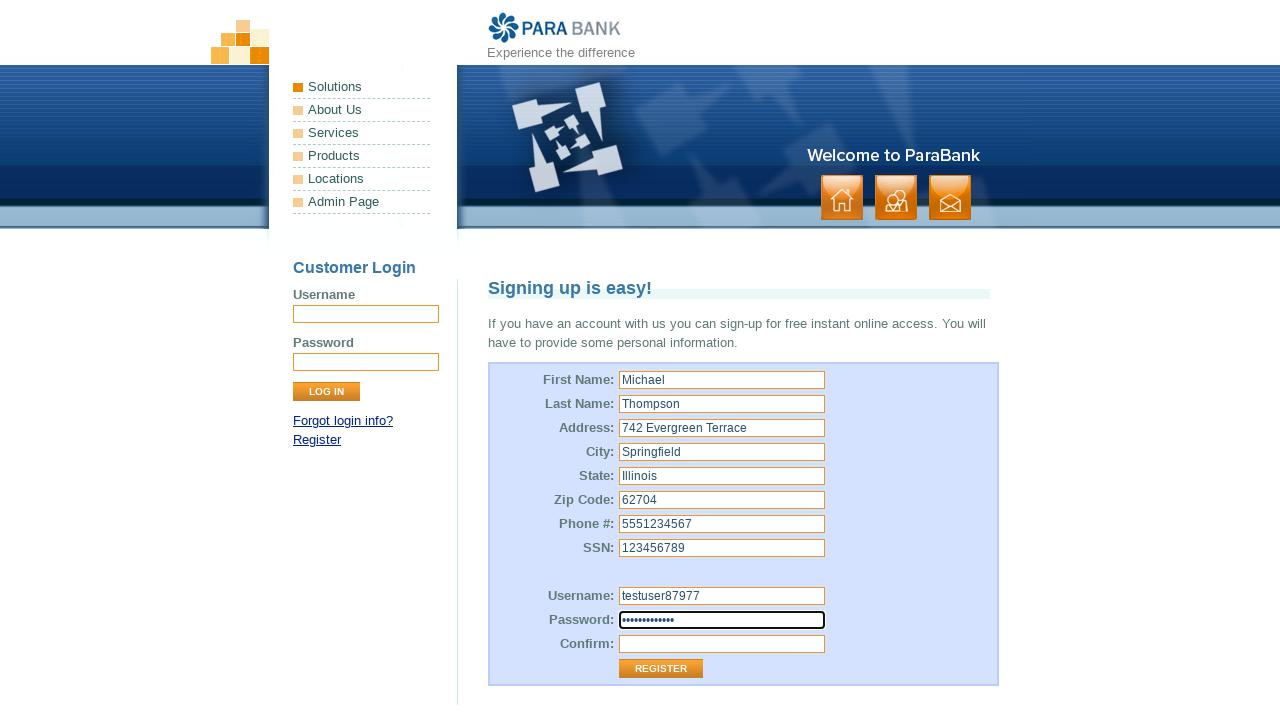

Filled confirm password field with 'SecurePass123' on #repeatedPassword
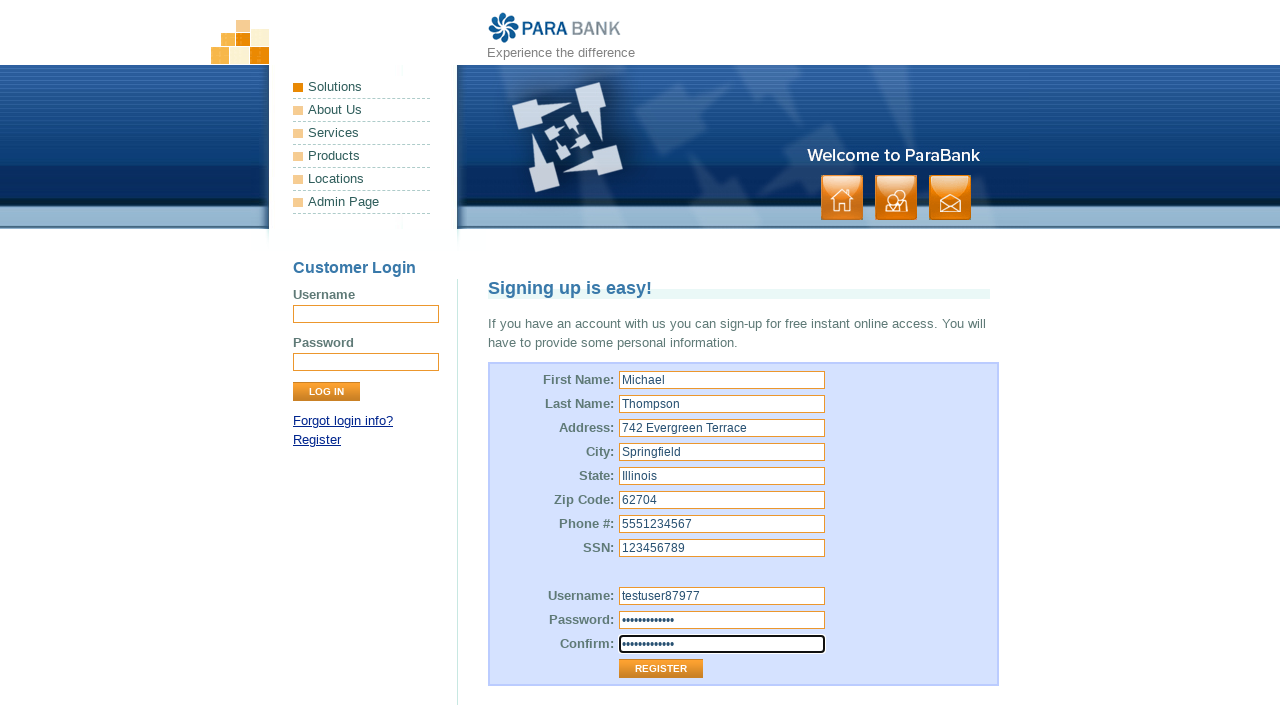

Clicked Register button to submit registration form at (661, 669) on input[value='Register']
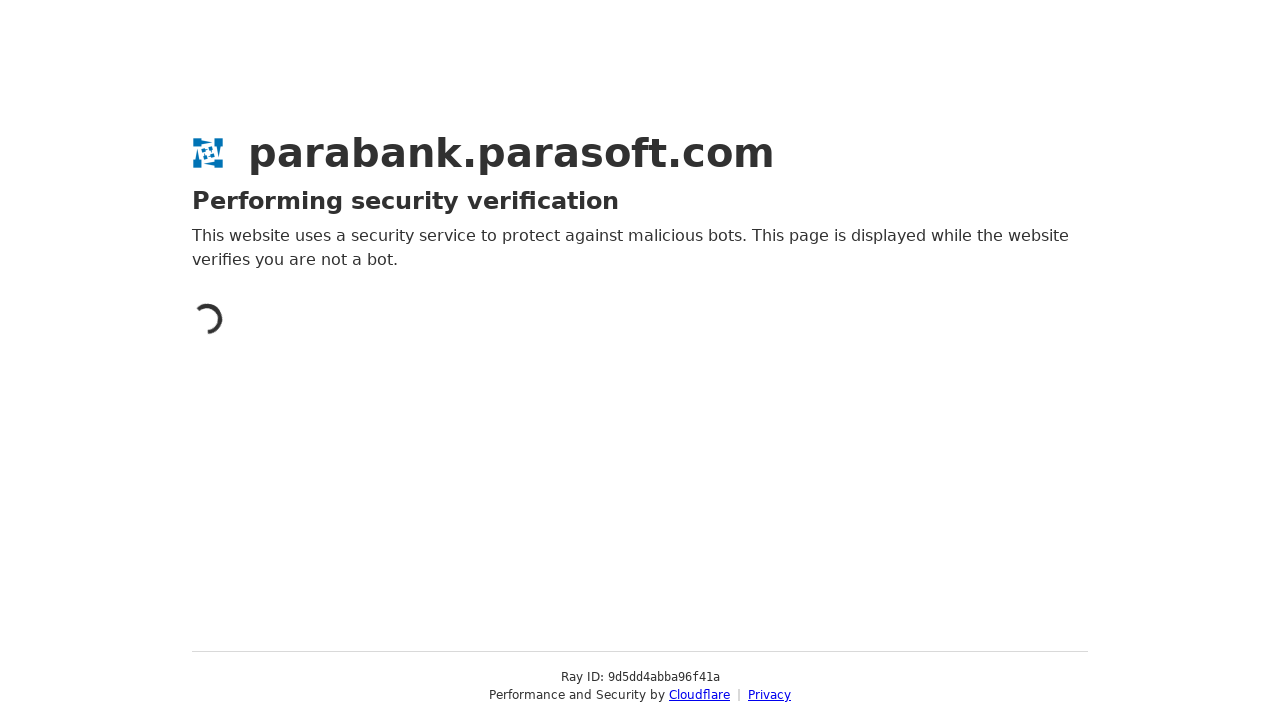

Waited for page to load after registration submission
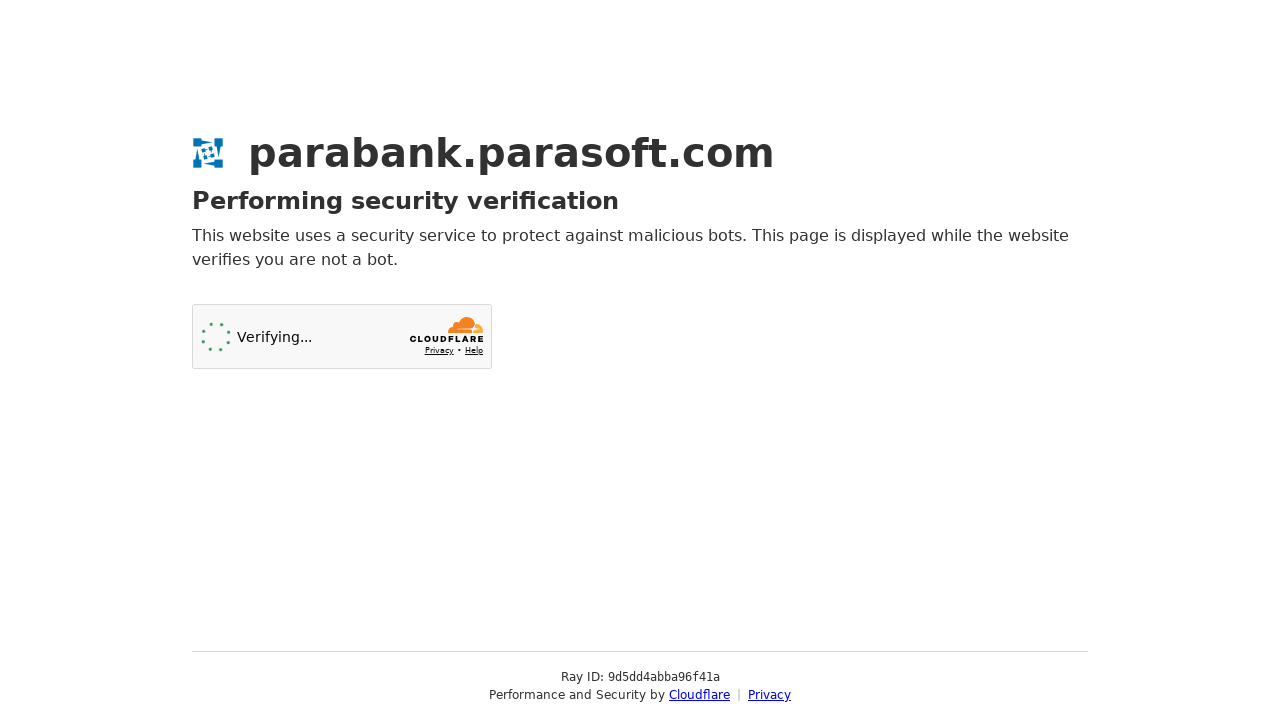

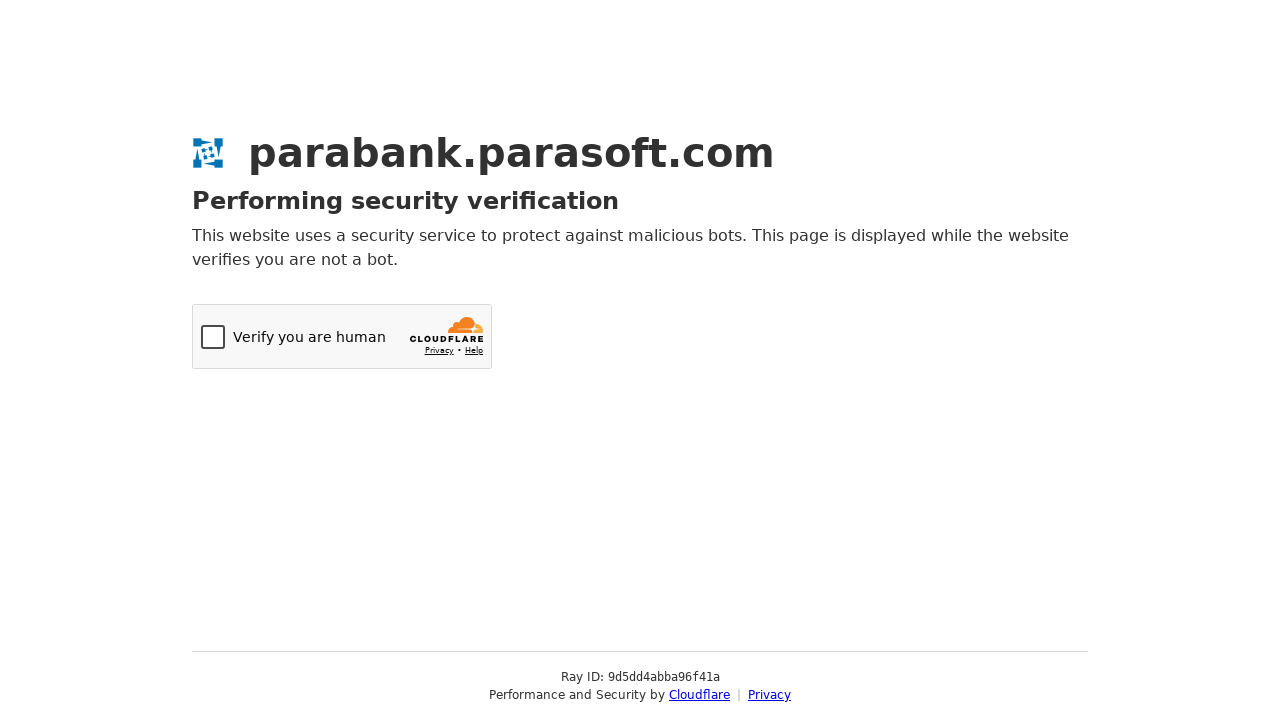